Tests that an email without an alphanumeric character before "@" is not accepted and displays an error.

Starting URL: https://demoqa.com/text-box

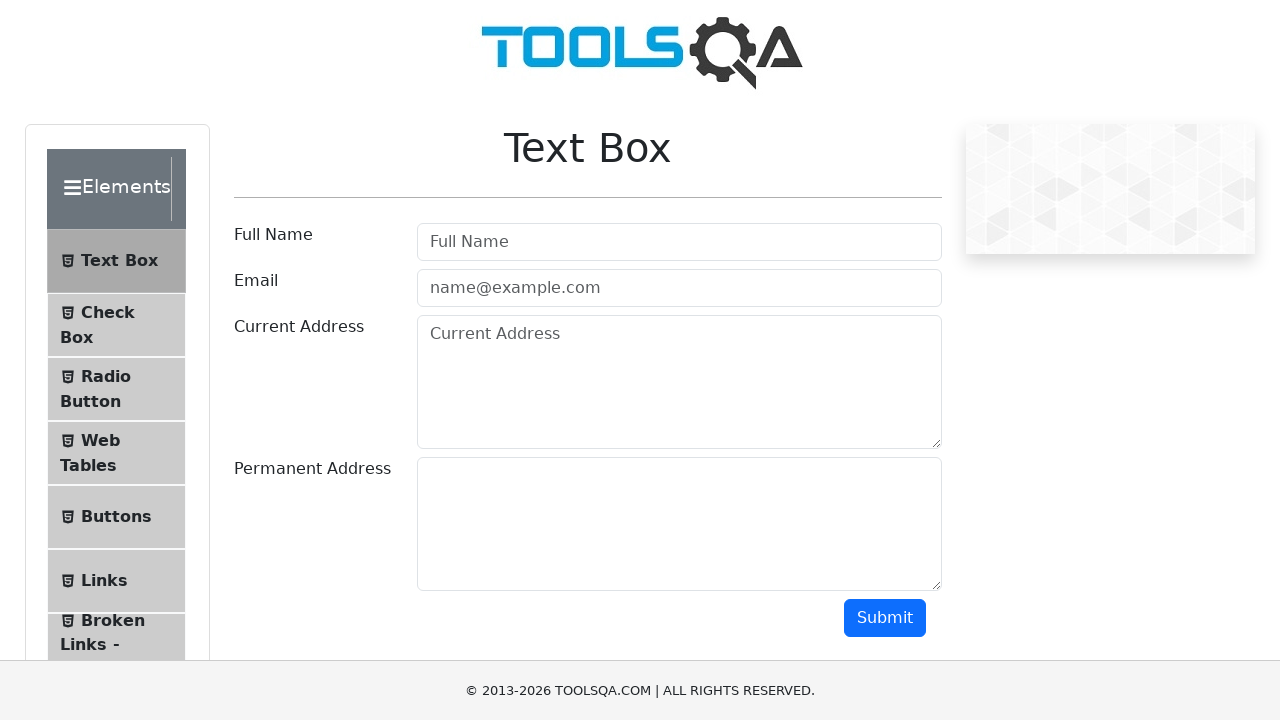

Filled userName field with 'My Name' on #userName
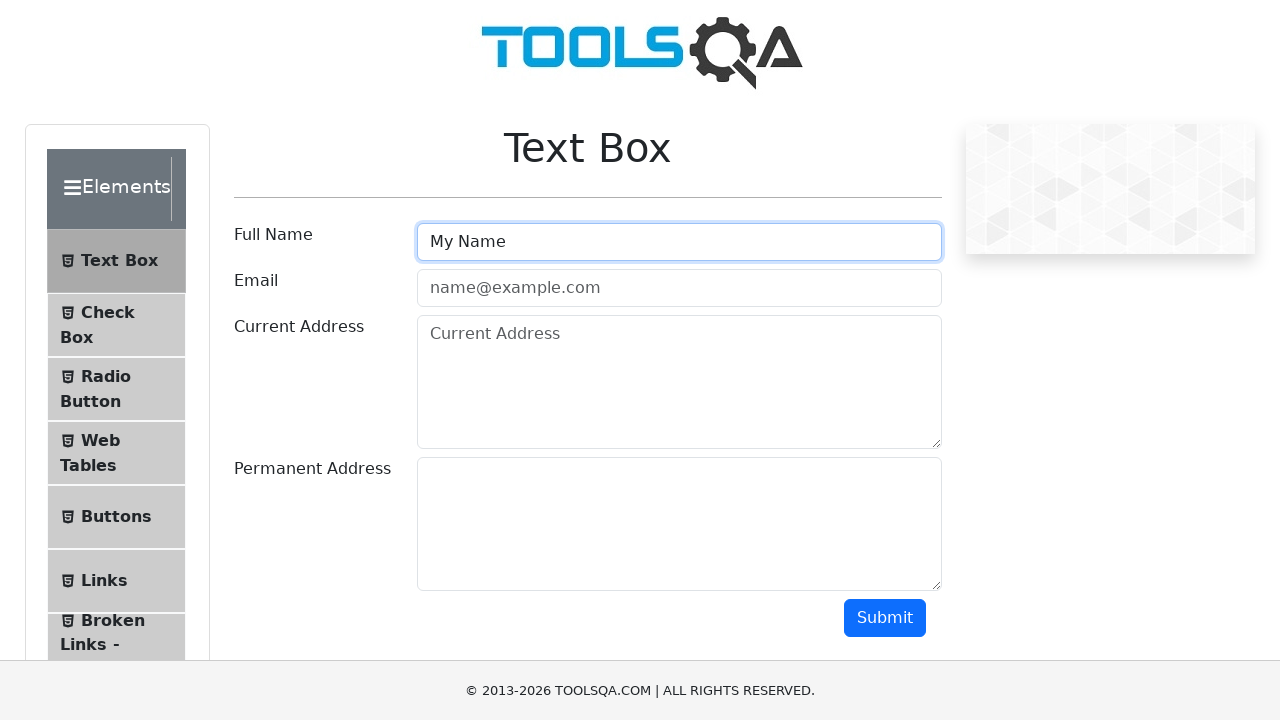

Filled userEmail field with invalid email '@example.com' (no alphanumeric before @) on #userEmail
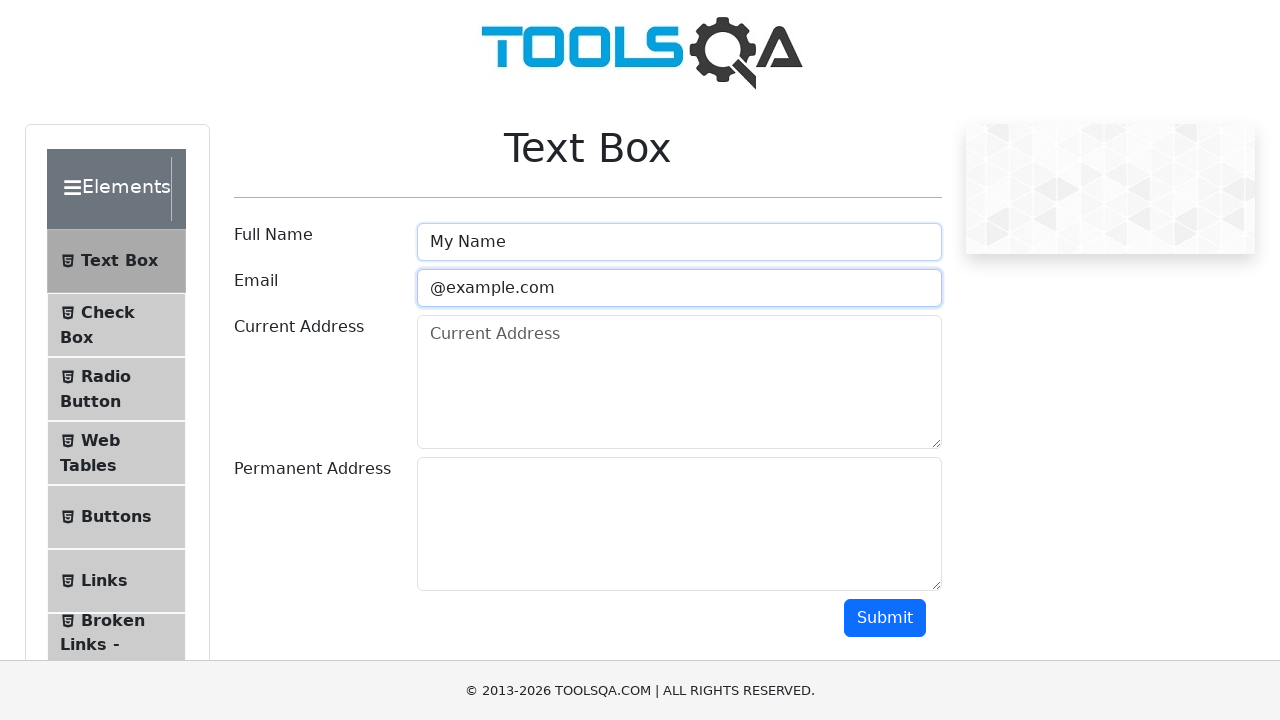

Filled currentAddress field with 'Mi direccion 23/23' on #currentAddress
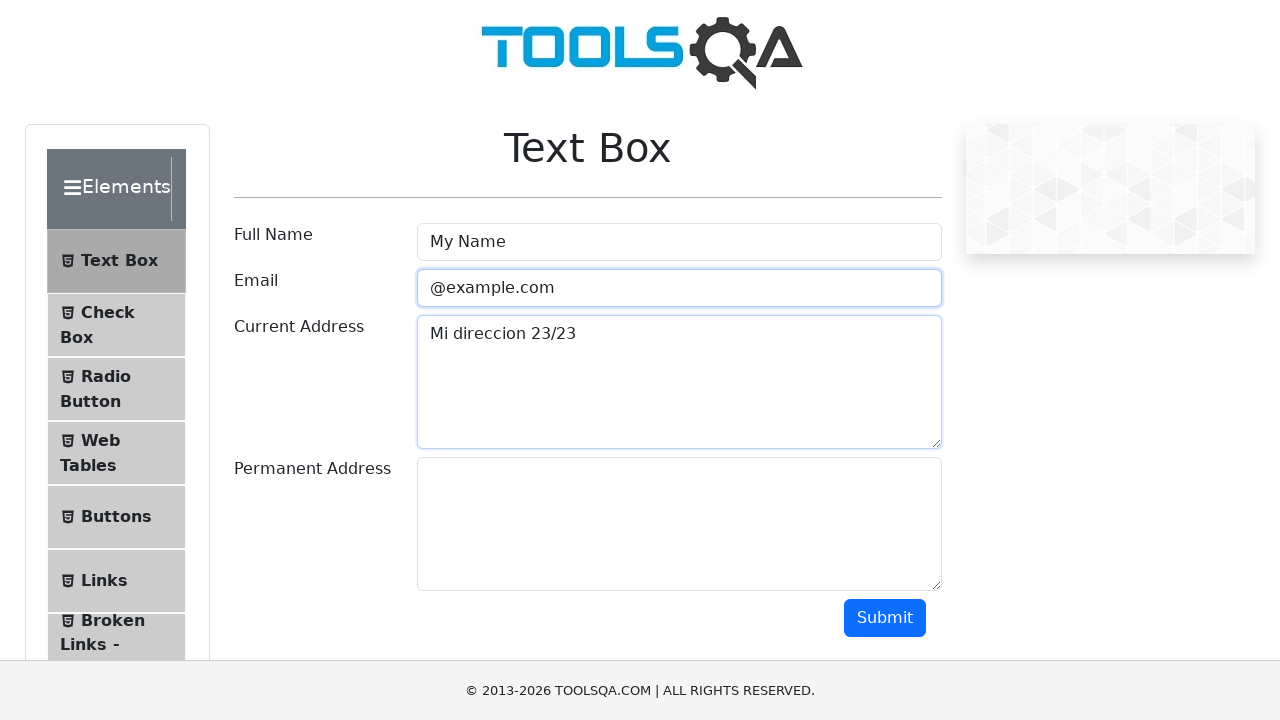

Filled permanentAddress field with 'Mi direccion 23/23' on #permanentAddress
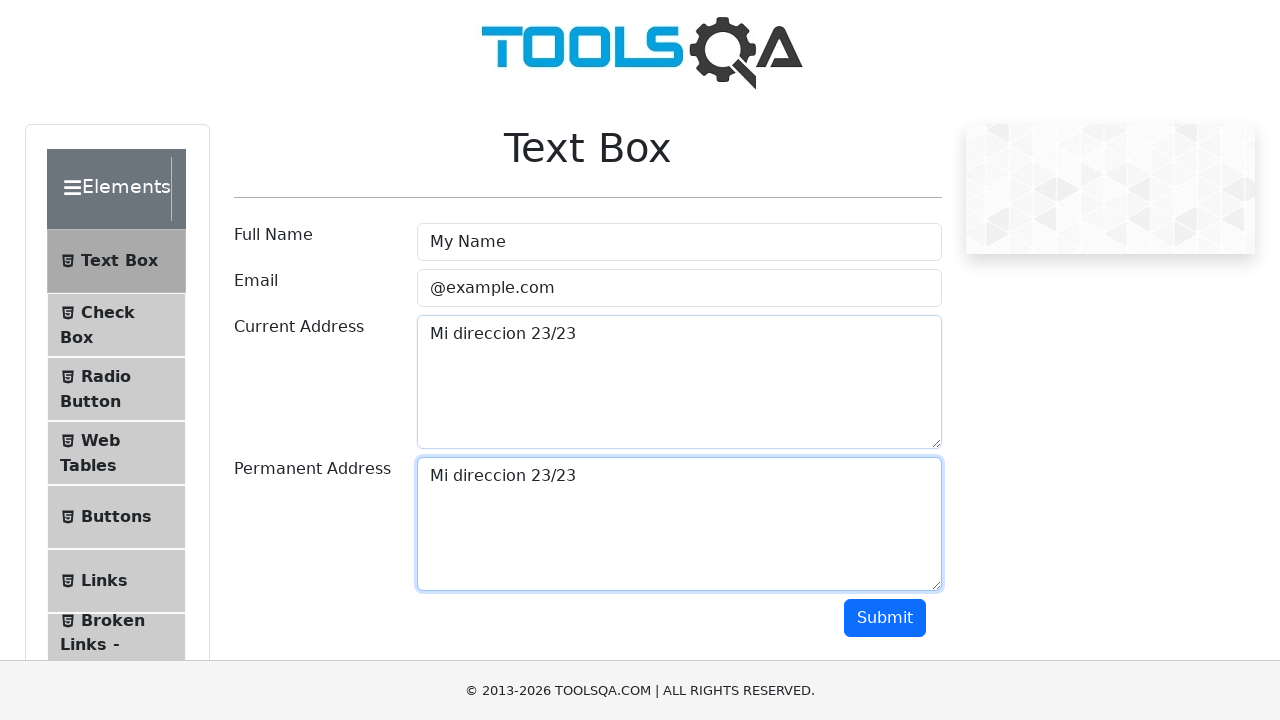

Scrolled submit button into view
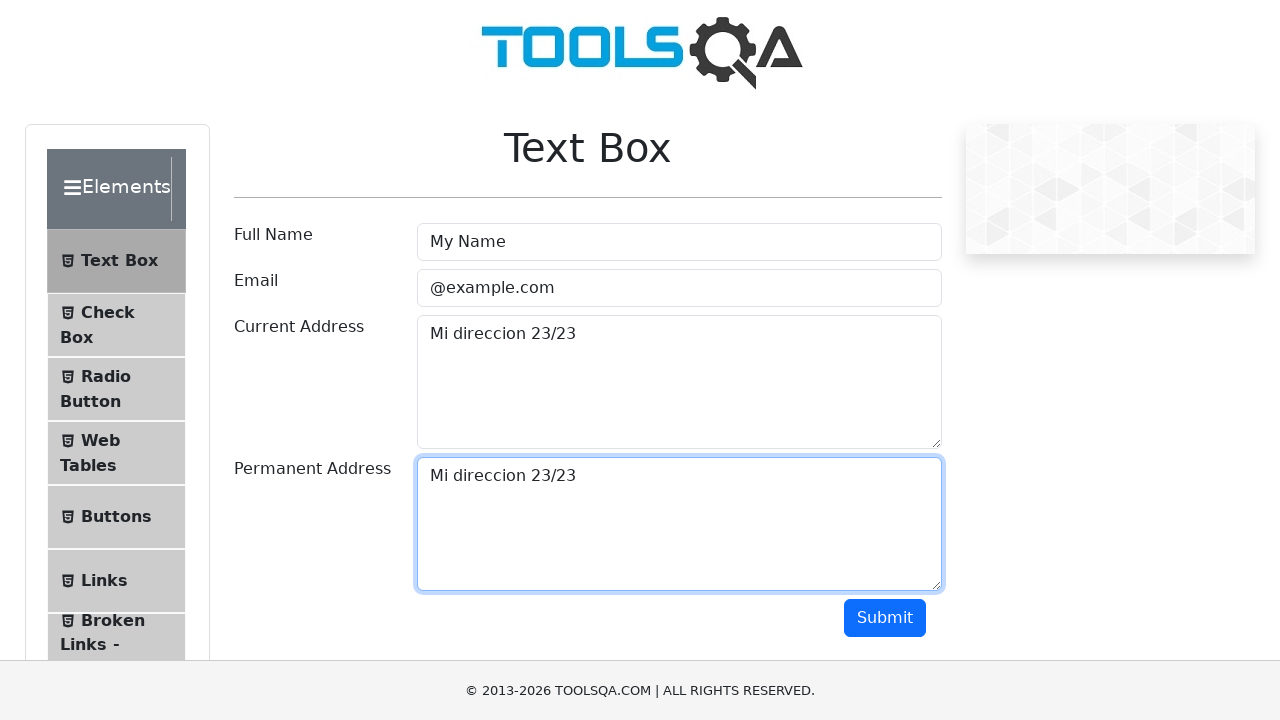

Clicked submit button to attempt form submission at (885, 618) on #submit
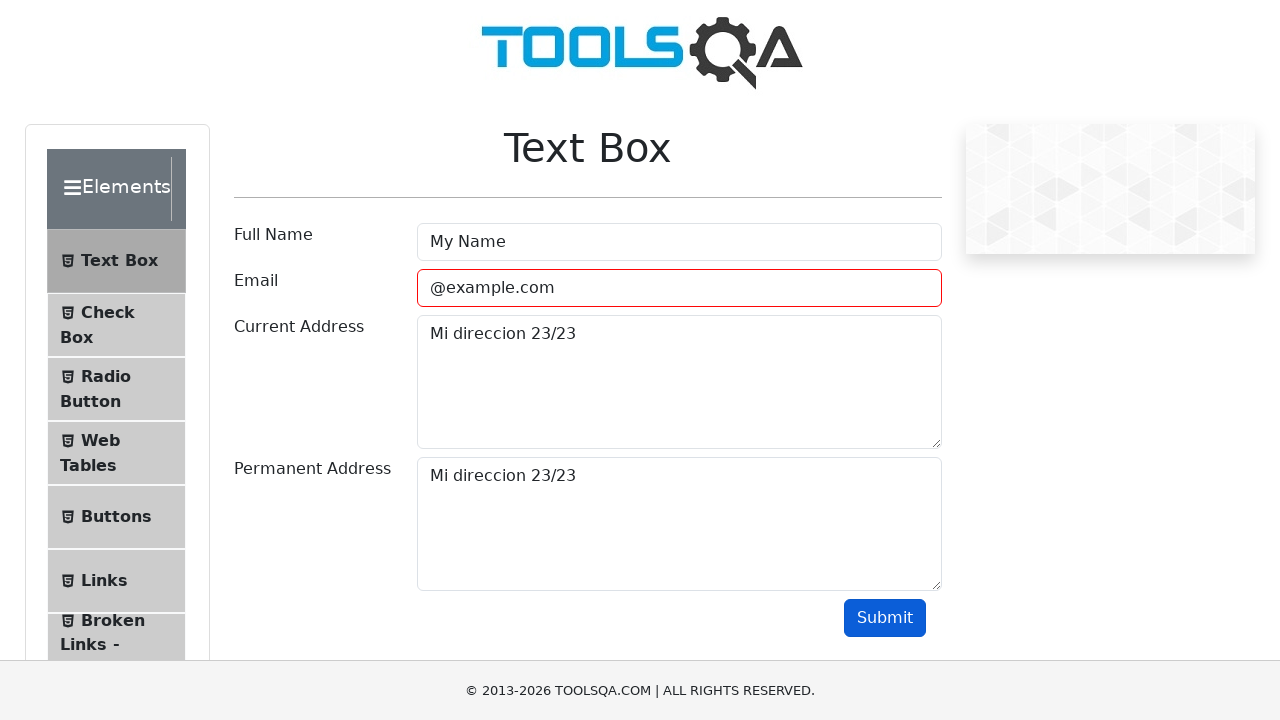

Email field displayed error state, confirming invalid email was rejected
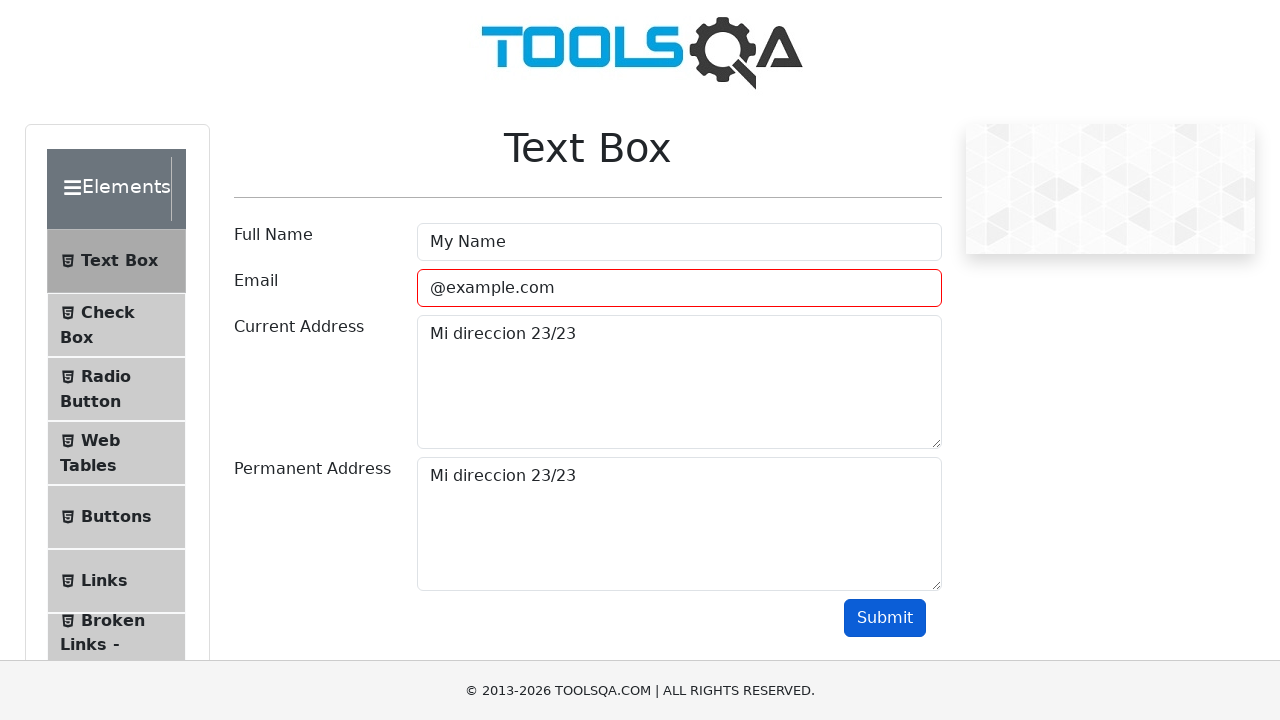

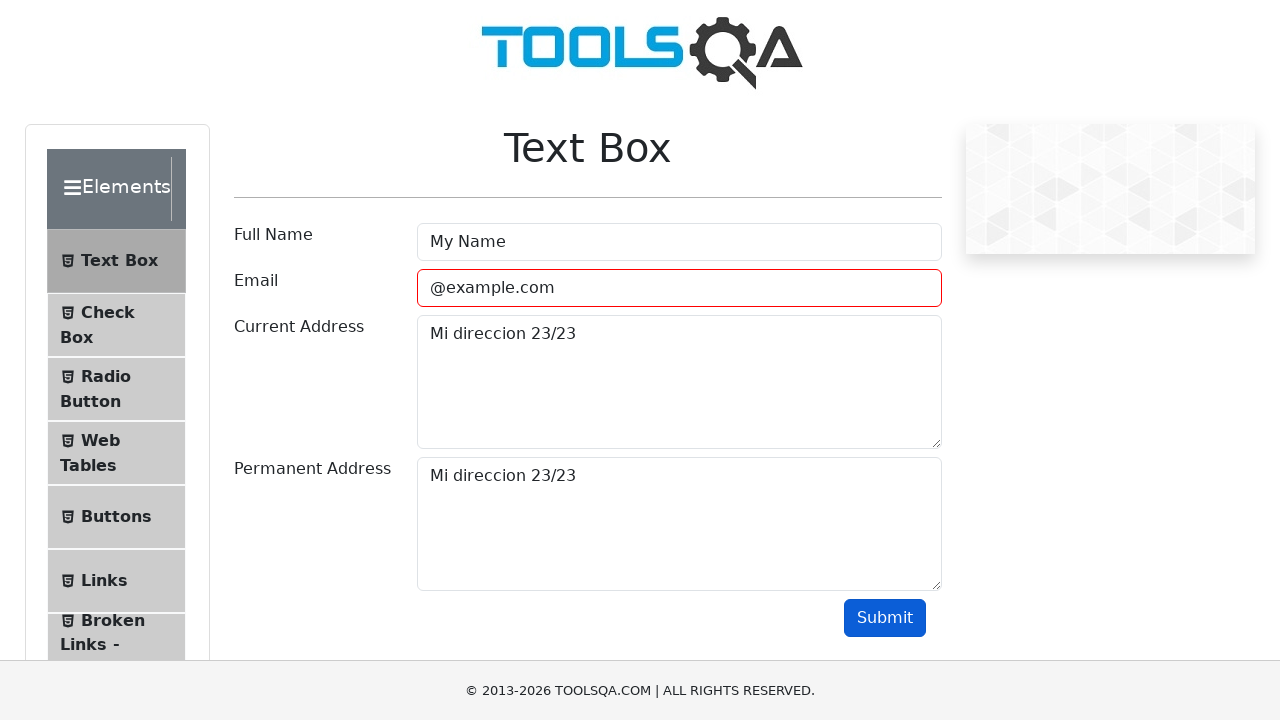